Navigates to GitHub website and maximizes the browser window

Starting URL: https://github.com/

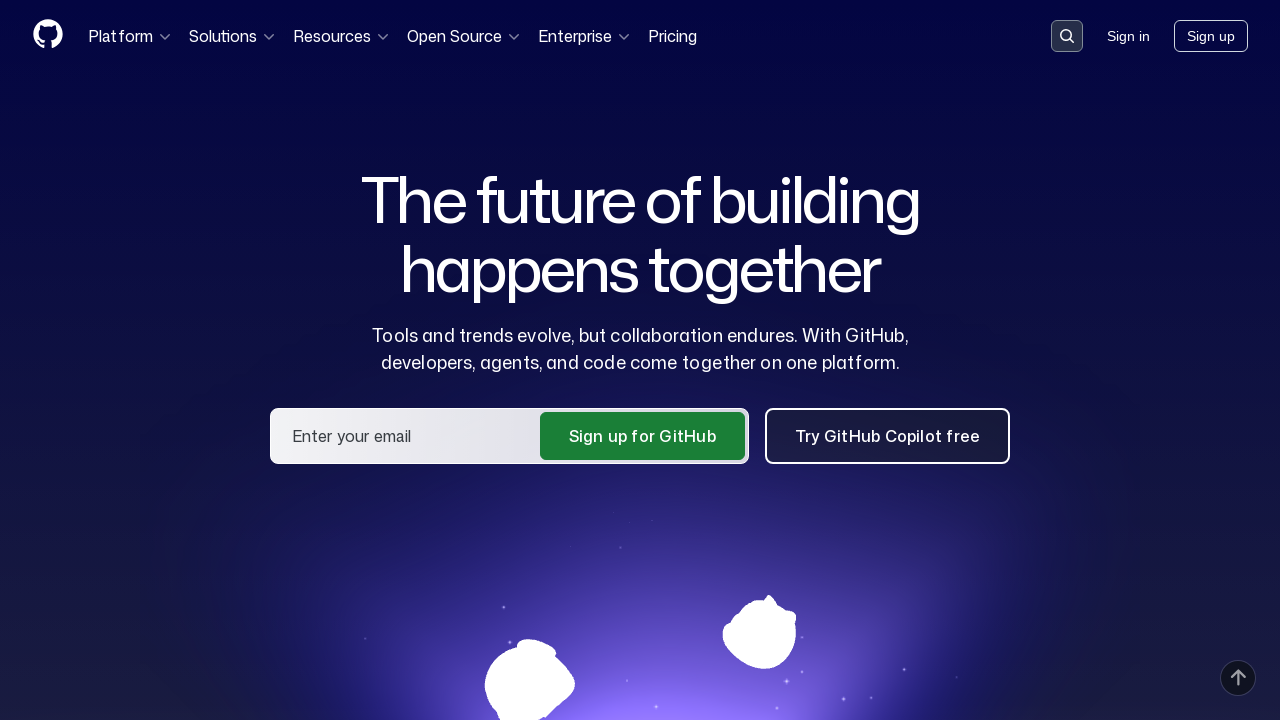

Set viewport size to 1920x1080 to maximize browser window
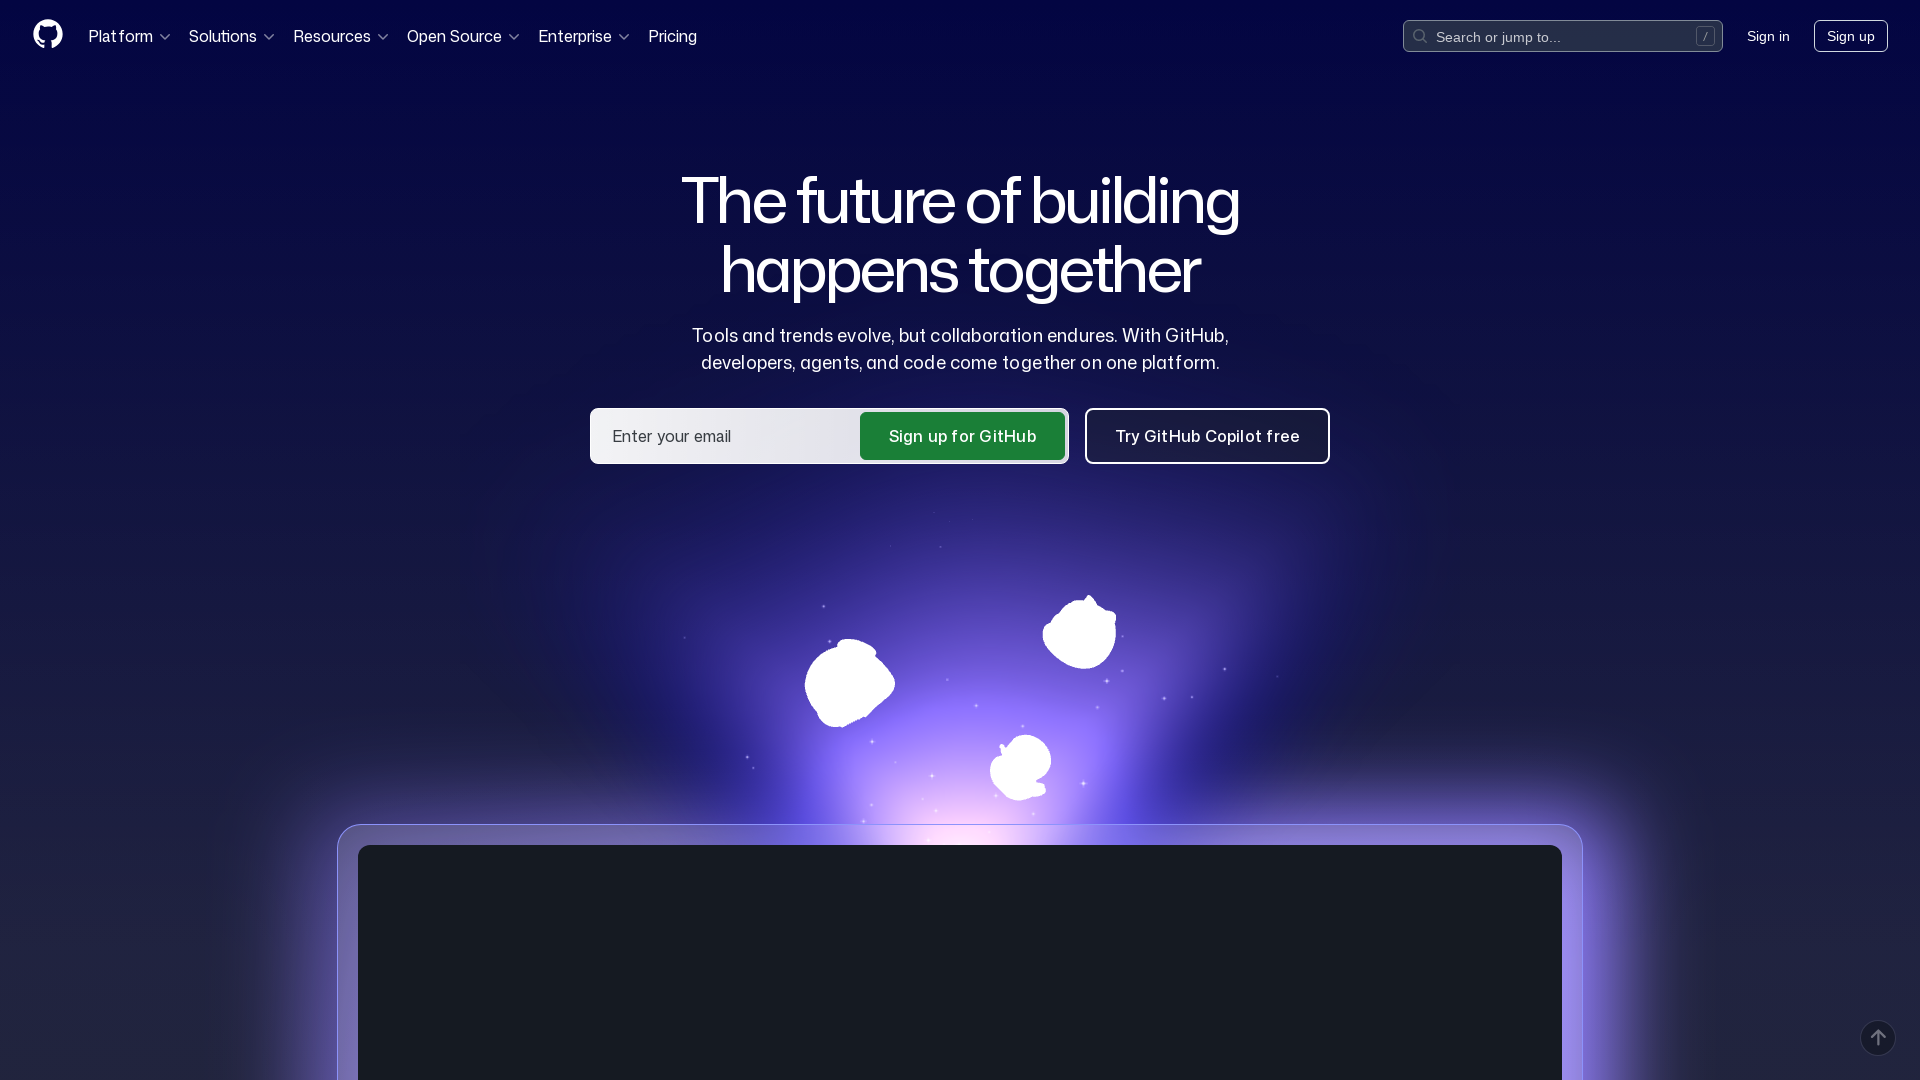

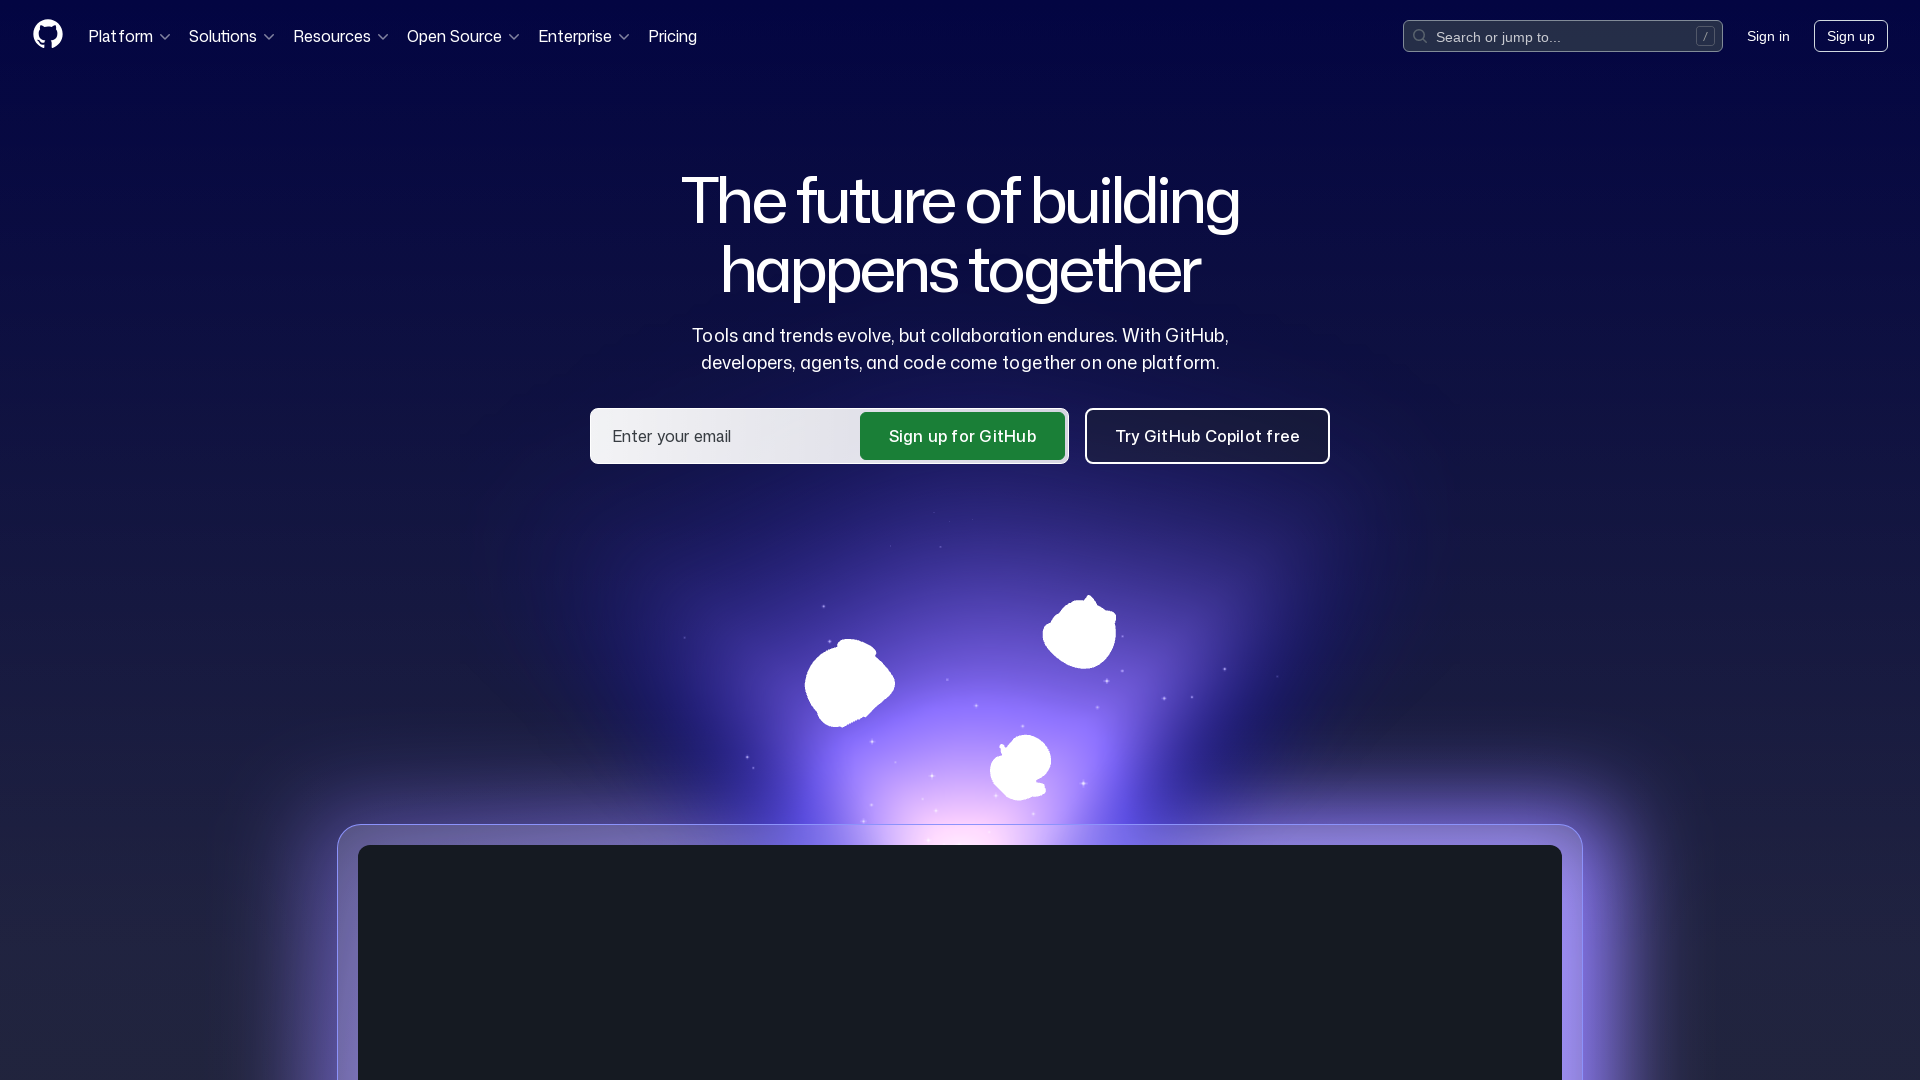